Tests that clicking a valid link navigates to the correct page with a 200 status code

Starting URL: https://demoqa.com/broken

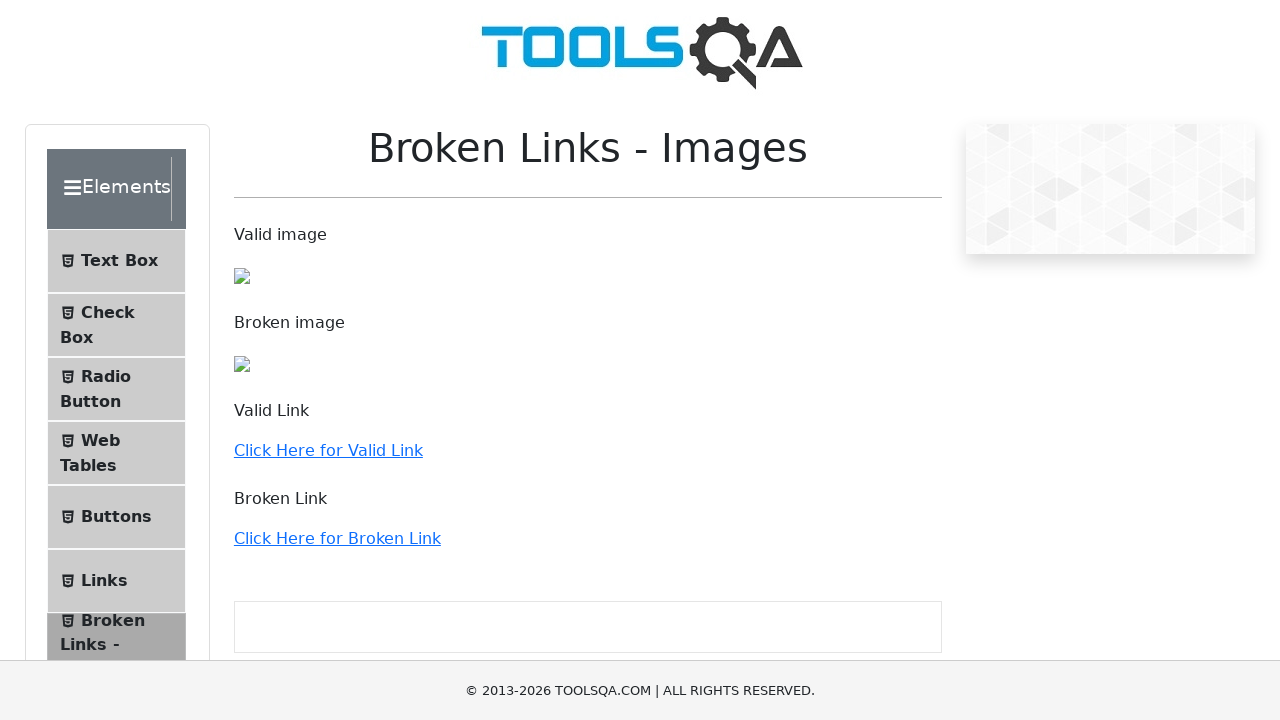

Clicked 'Click Here for Valid Link' and waited for navigation at (328, 450) on internal:role=link[name="Click Here for Valid Link"i]
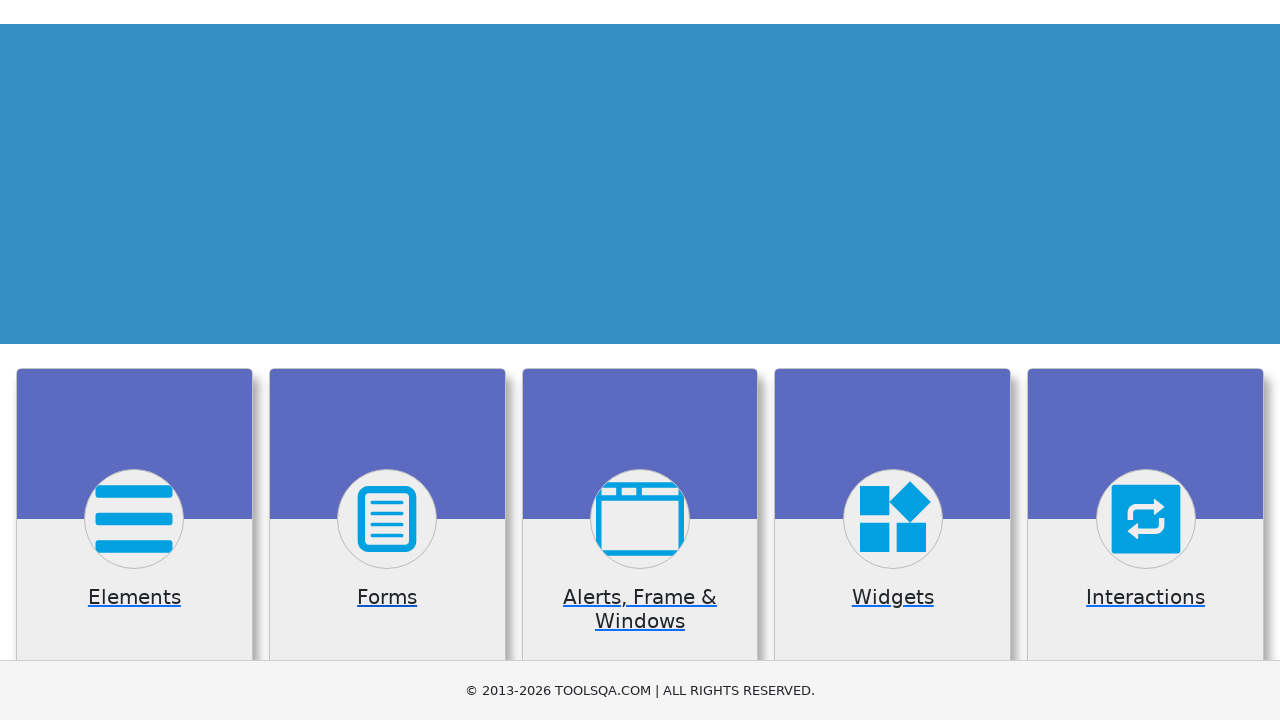

Verified response status is 200
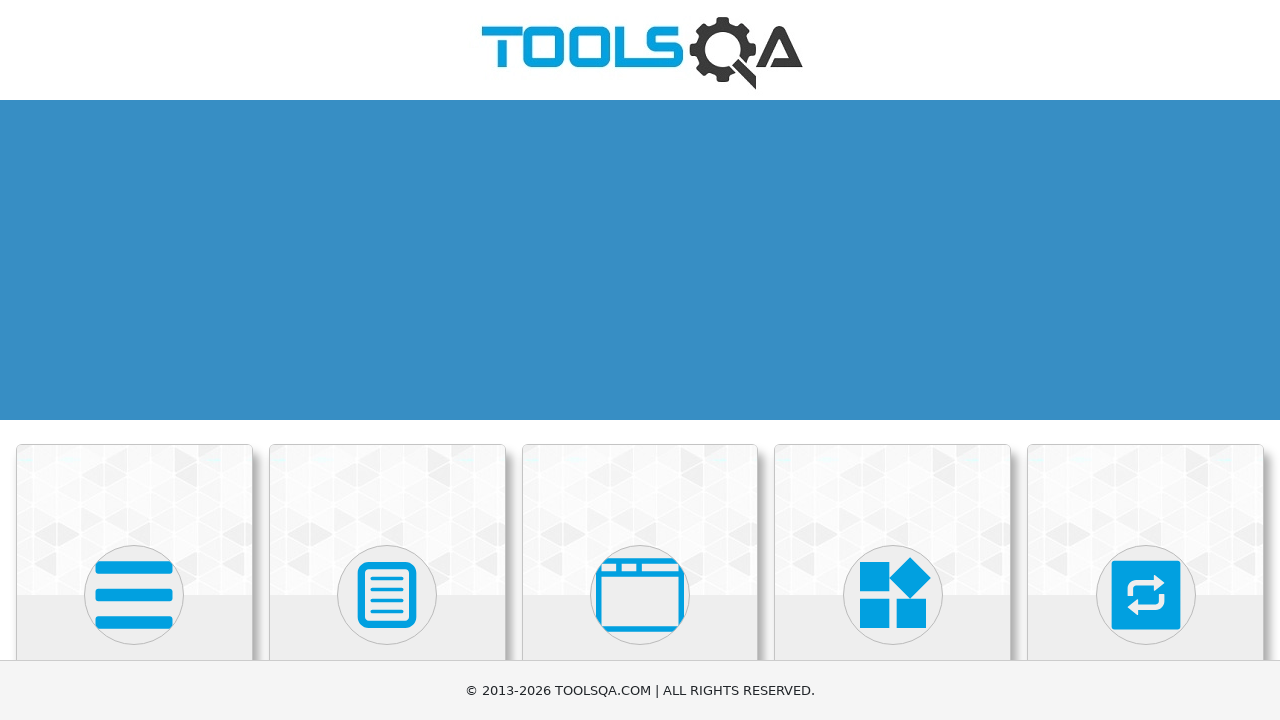

Verified navigation to correct URL: https://demoqa.com/
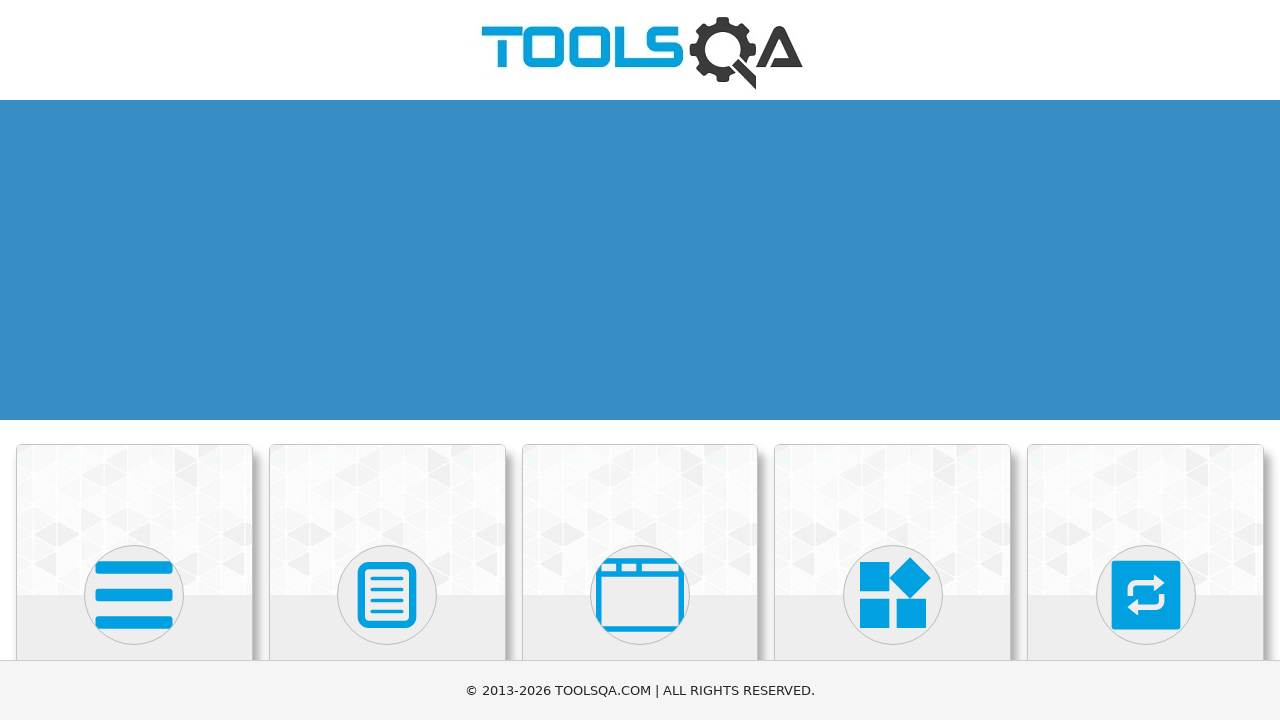

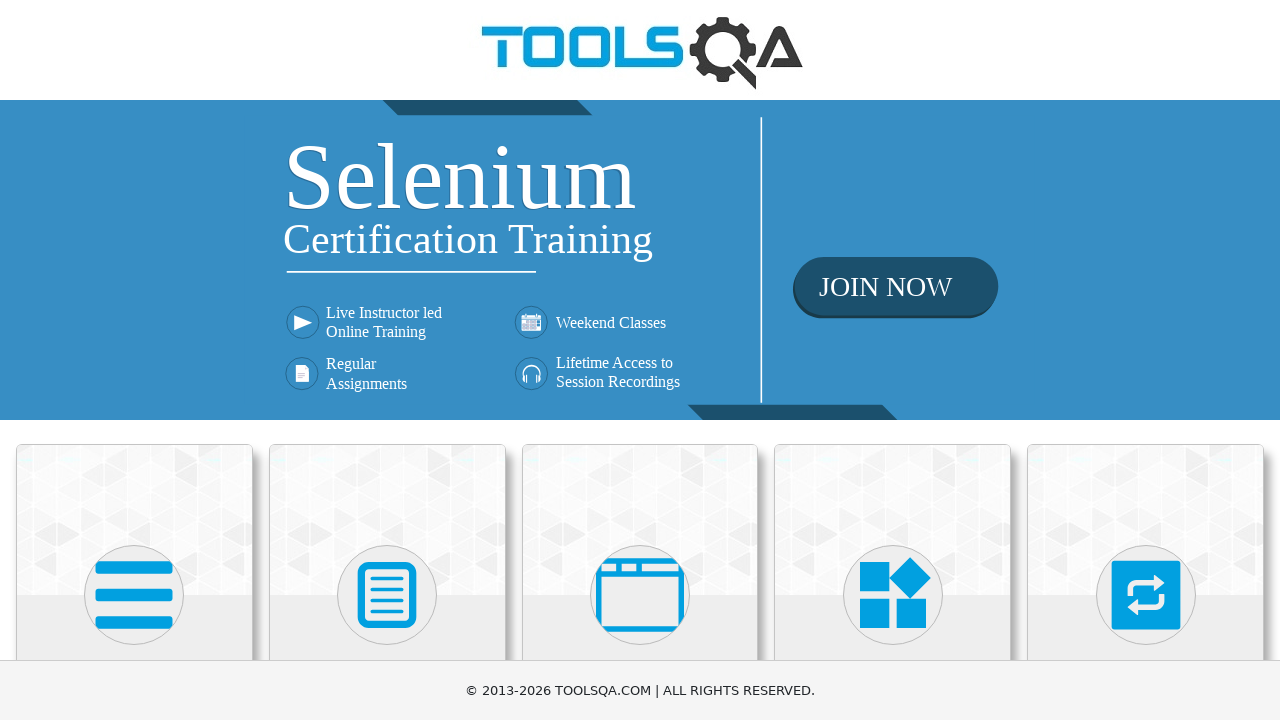